Tests drag and drop functionality on jQueryUI by navigating to the Droppable demo page and dragging an element to a drop target

Starting URL: https://jqueryui.com

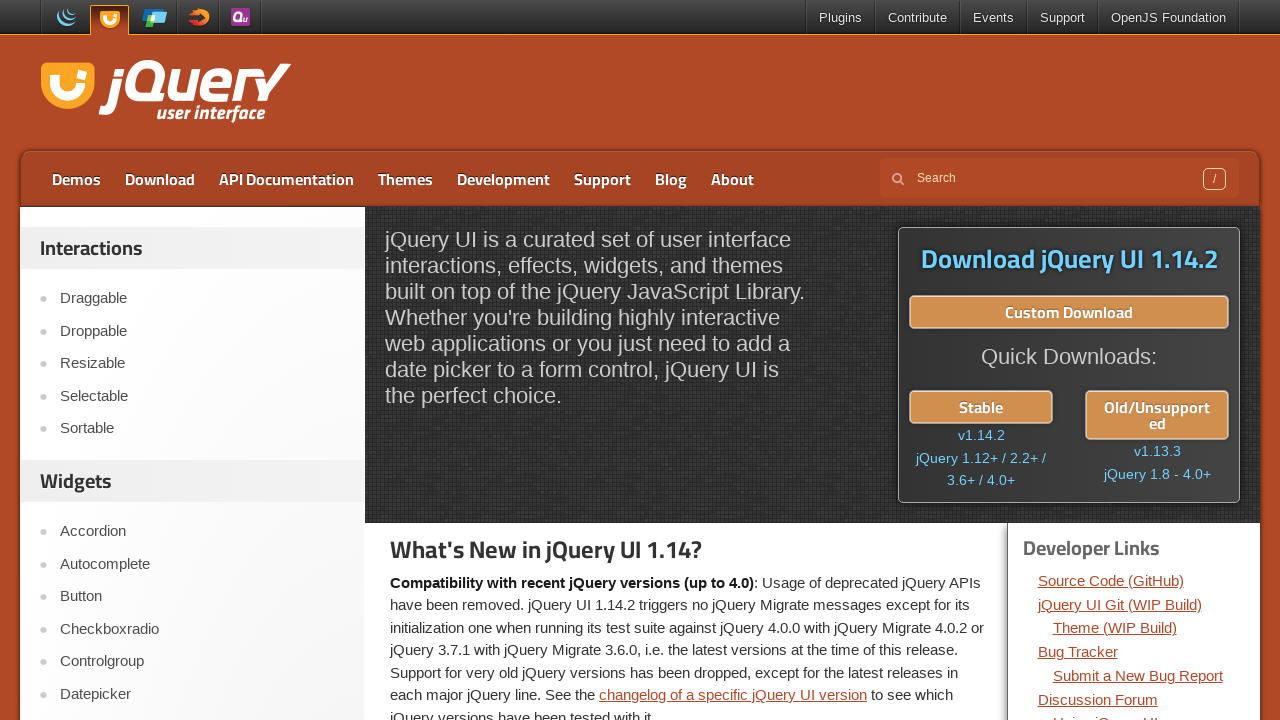

Clicked on Droppable link to navigate to the demo page at (202, 331) on text=Droppable
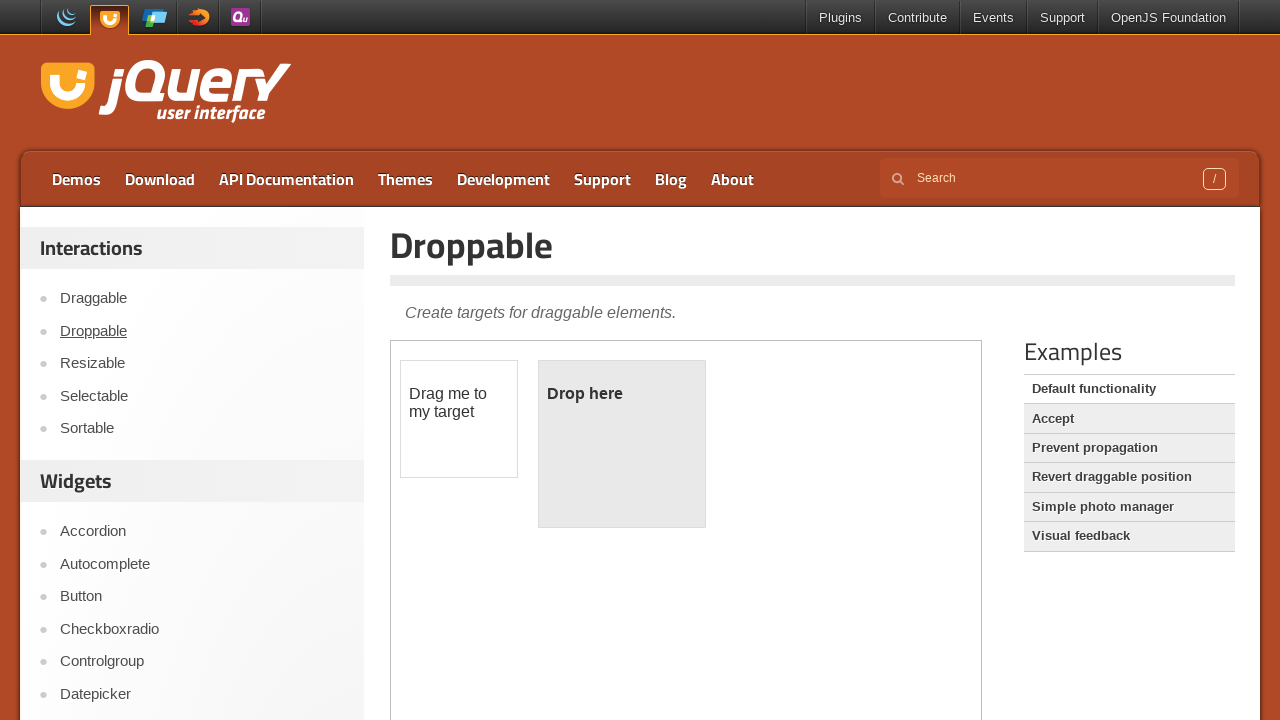

Located the iframe containing the Droppable demo
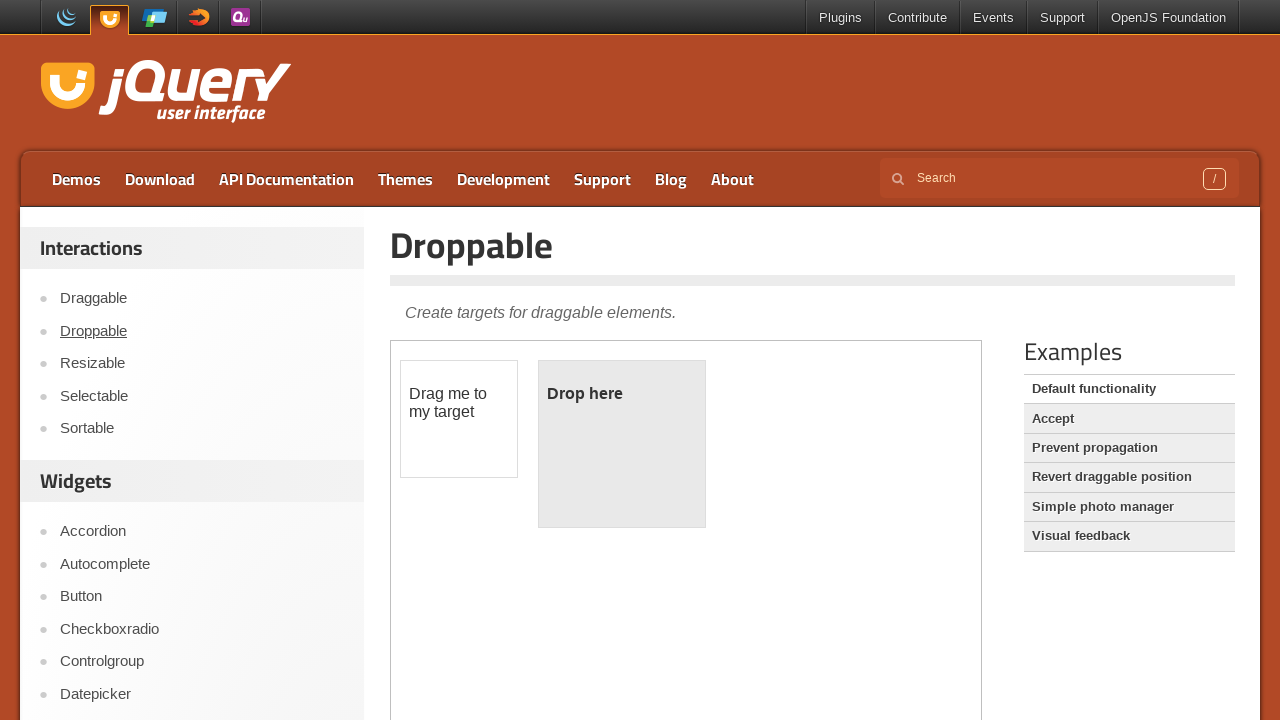

Dragged the draggable element to the droppable target at (622, 444)
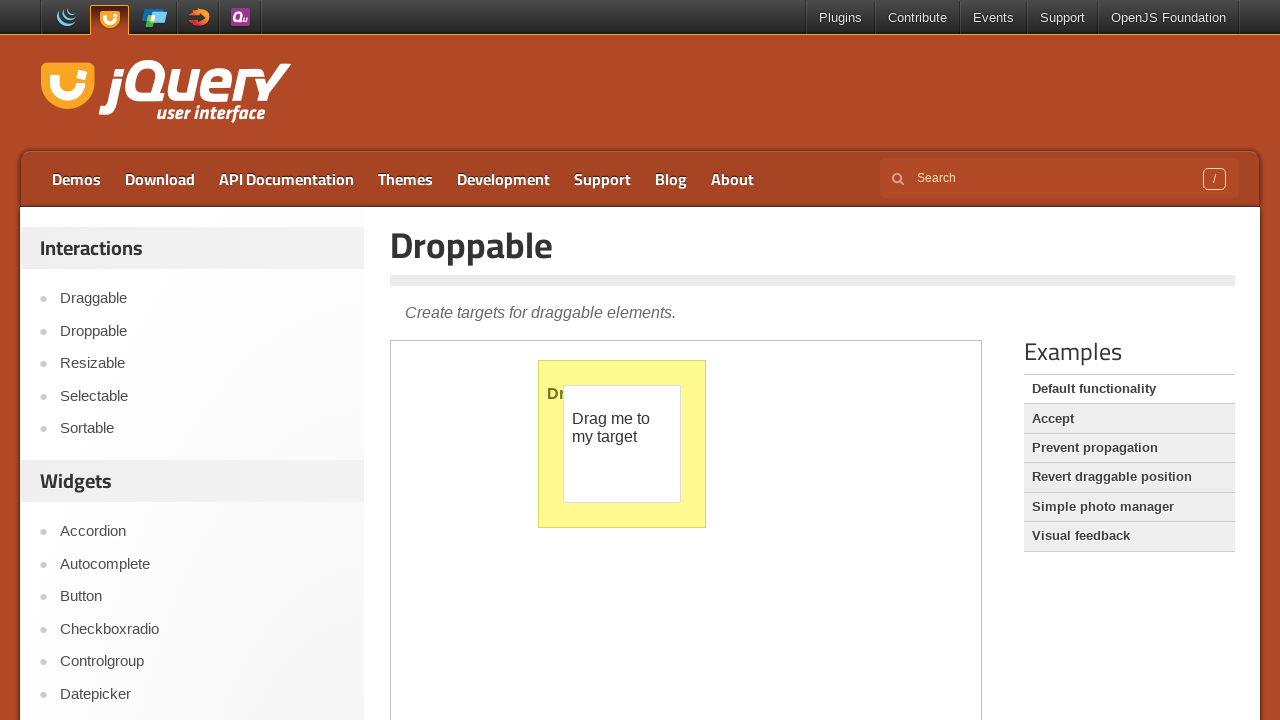

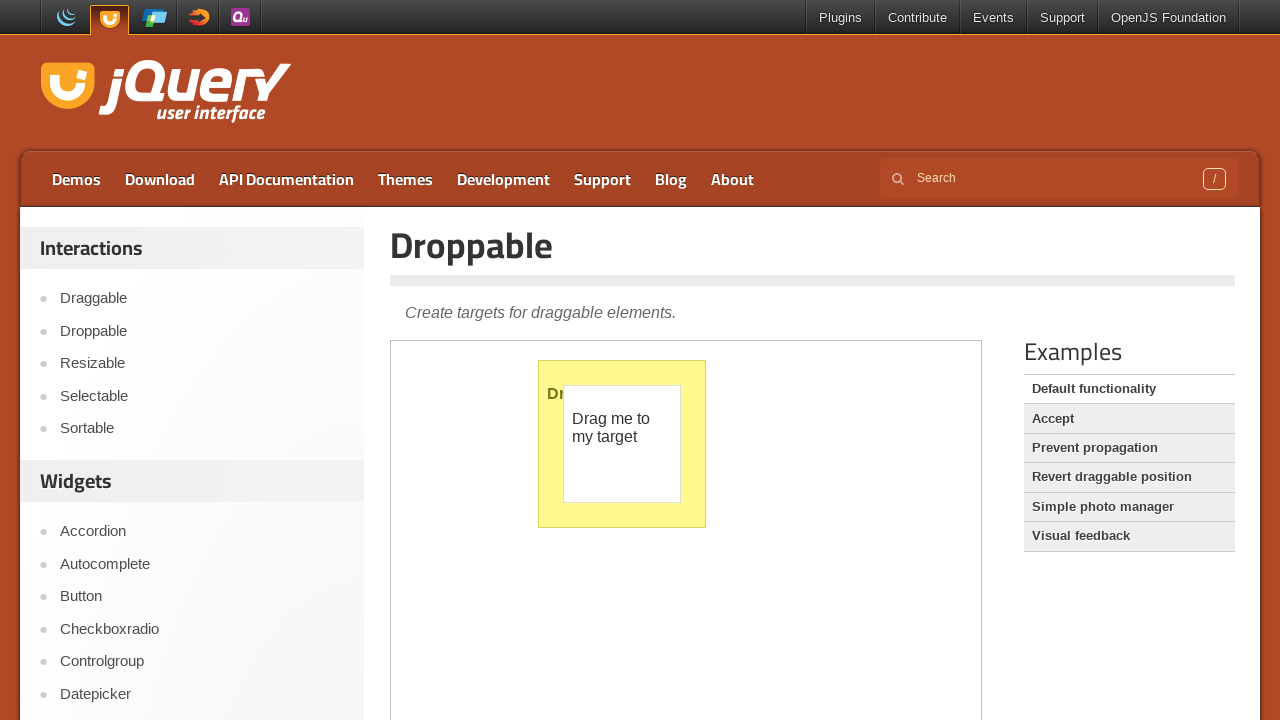